Tests multi-select dropdown functionality by selecting and deselecting options from a dropdown element on a sample automation practice page

Starting URL: https://www.softwaretestingmaterial.com/sample-webpage-to-automate/

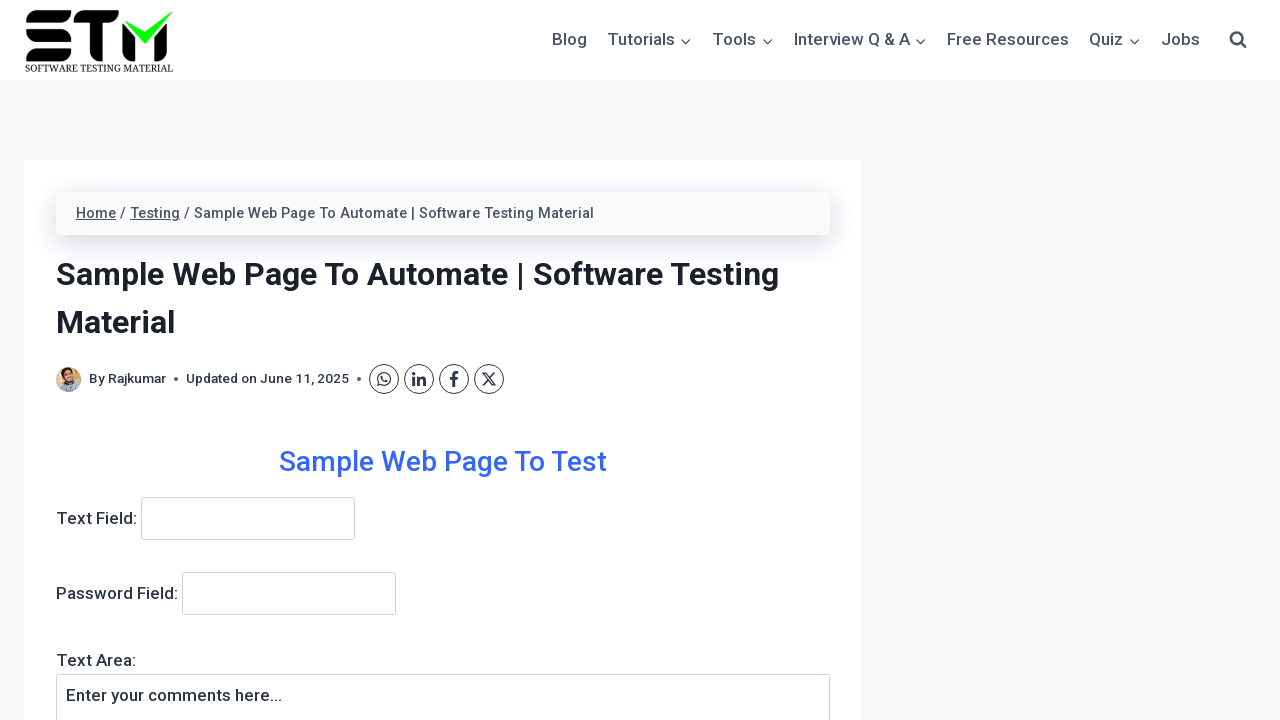

Set viewport size to 1920x1080
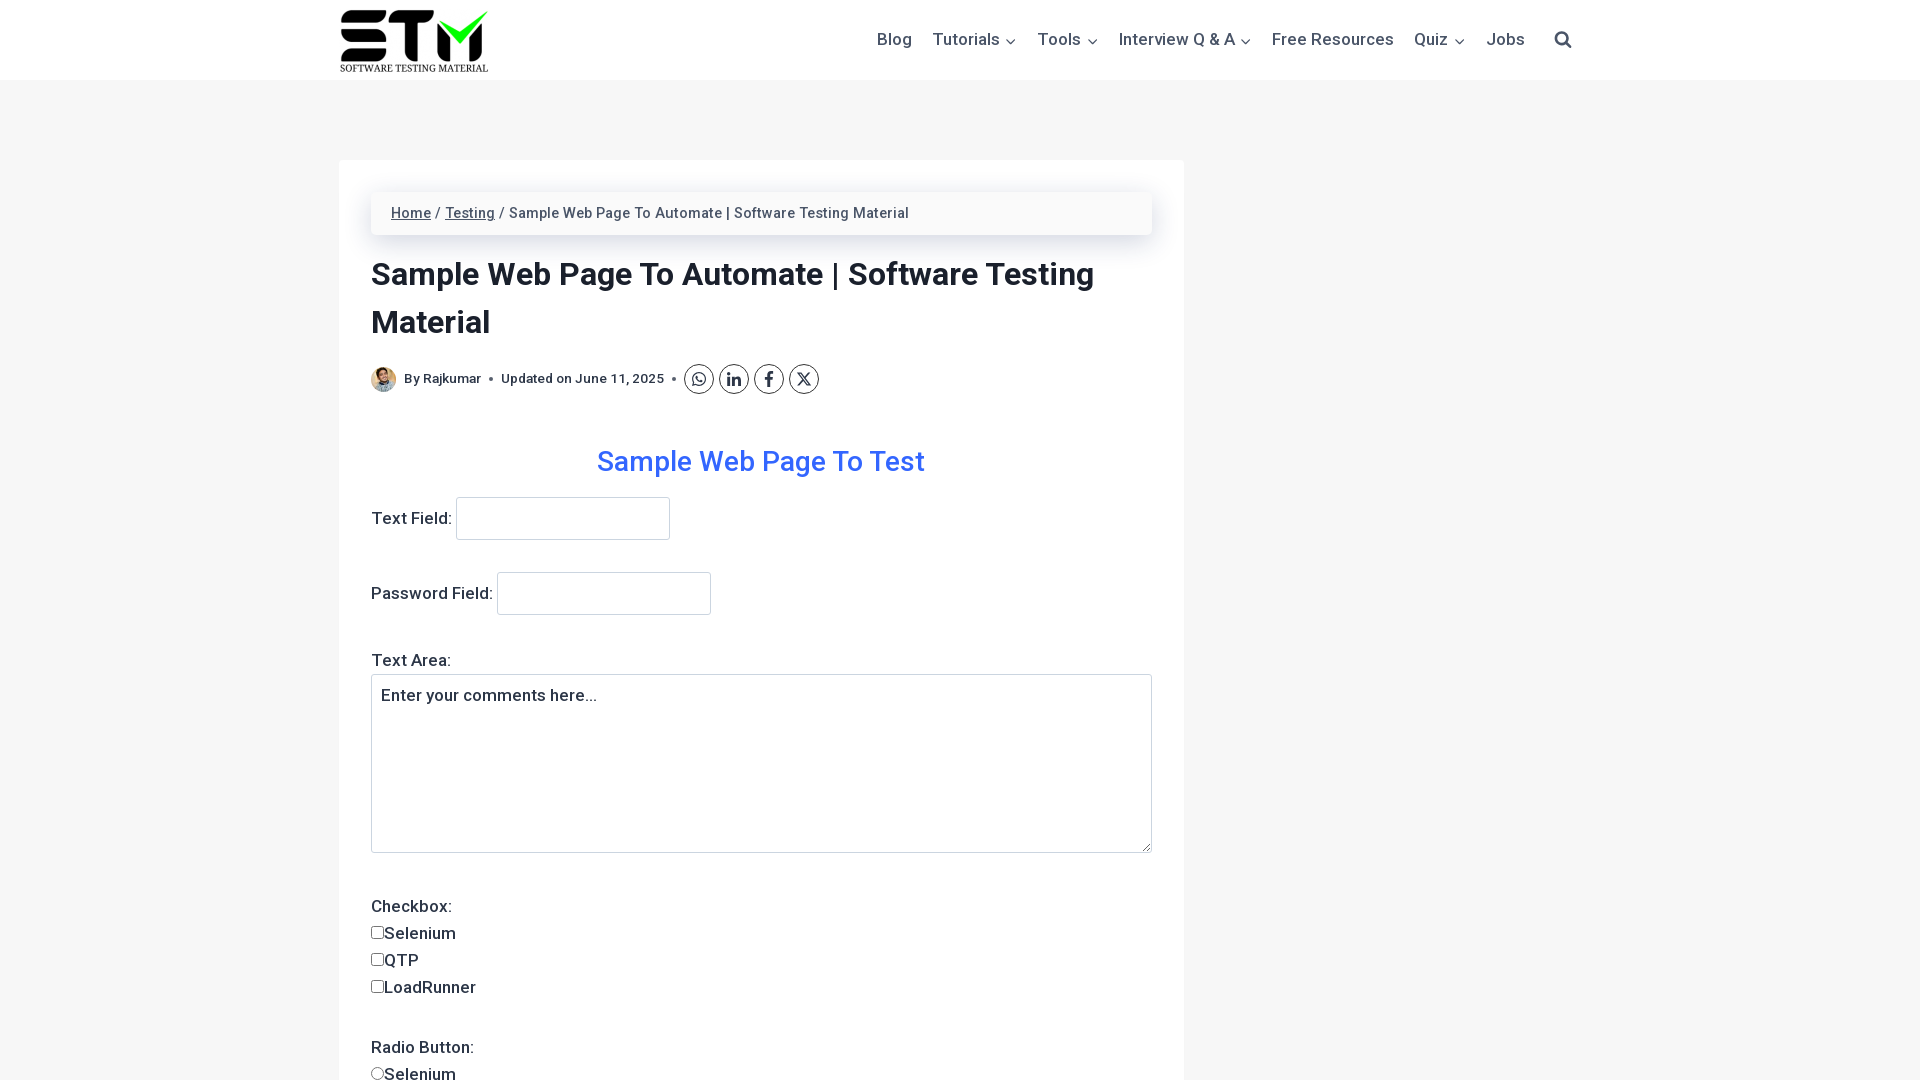

Selected first option (index 0) from multi-select dropdown on xpath=(//select[@class='spTextField'])[1]
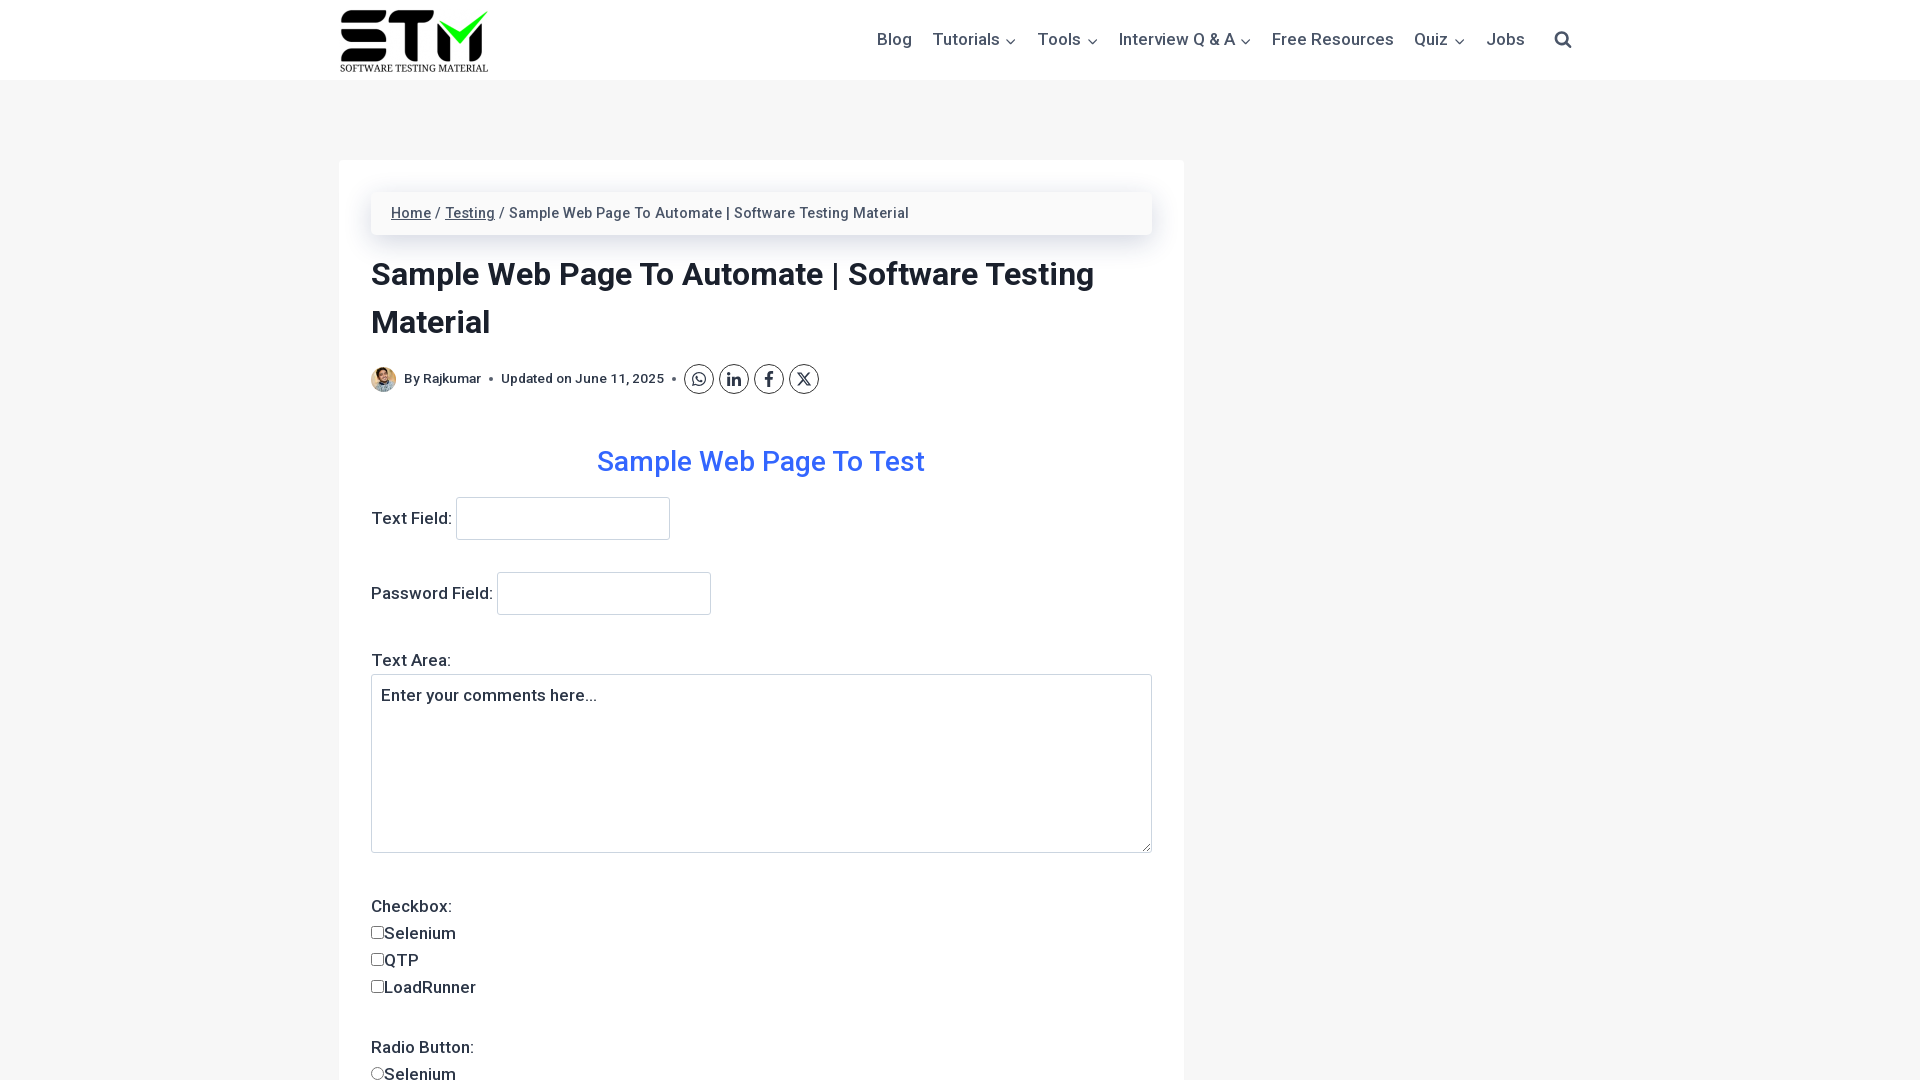

Deselected option with value 'msmanual' from dropdown
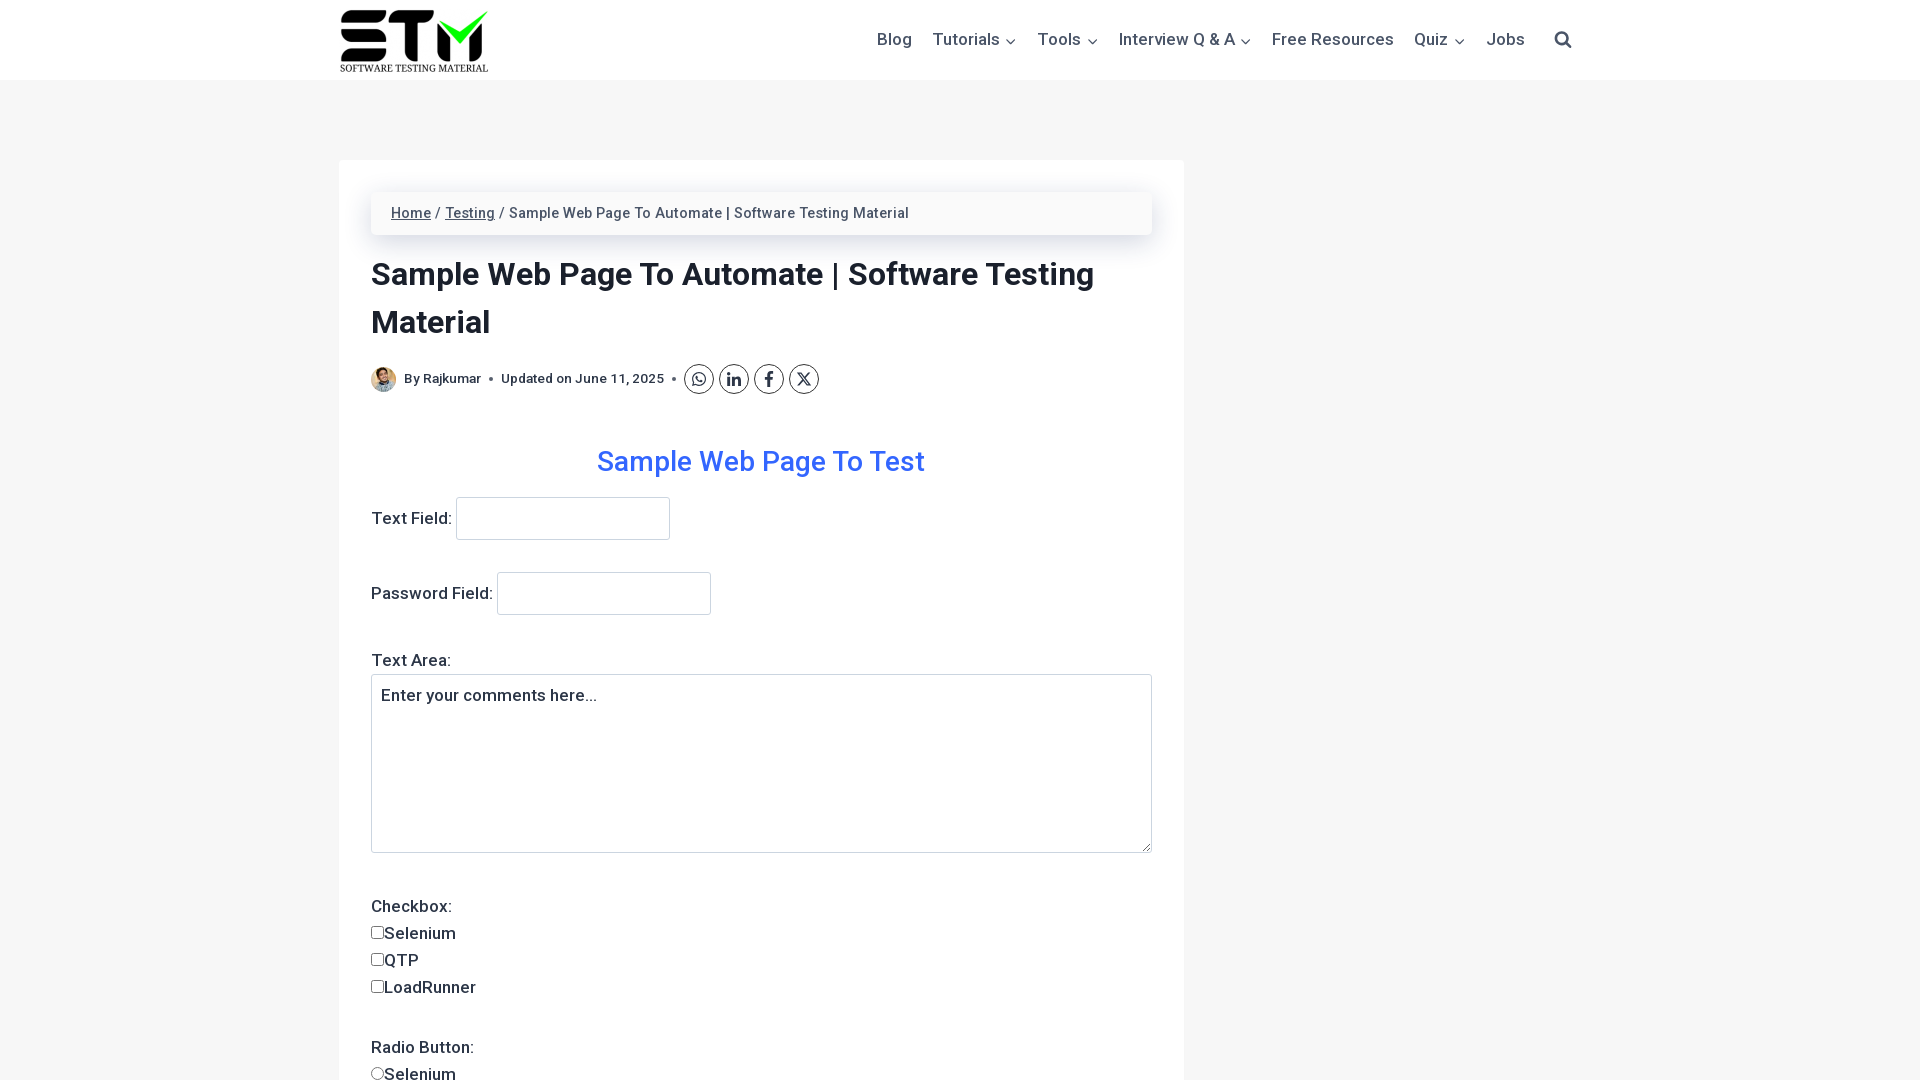

Deselected 'Agile Methodology' option from dropdown
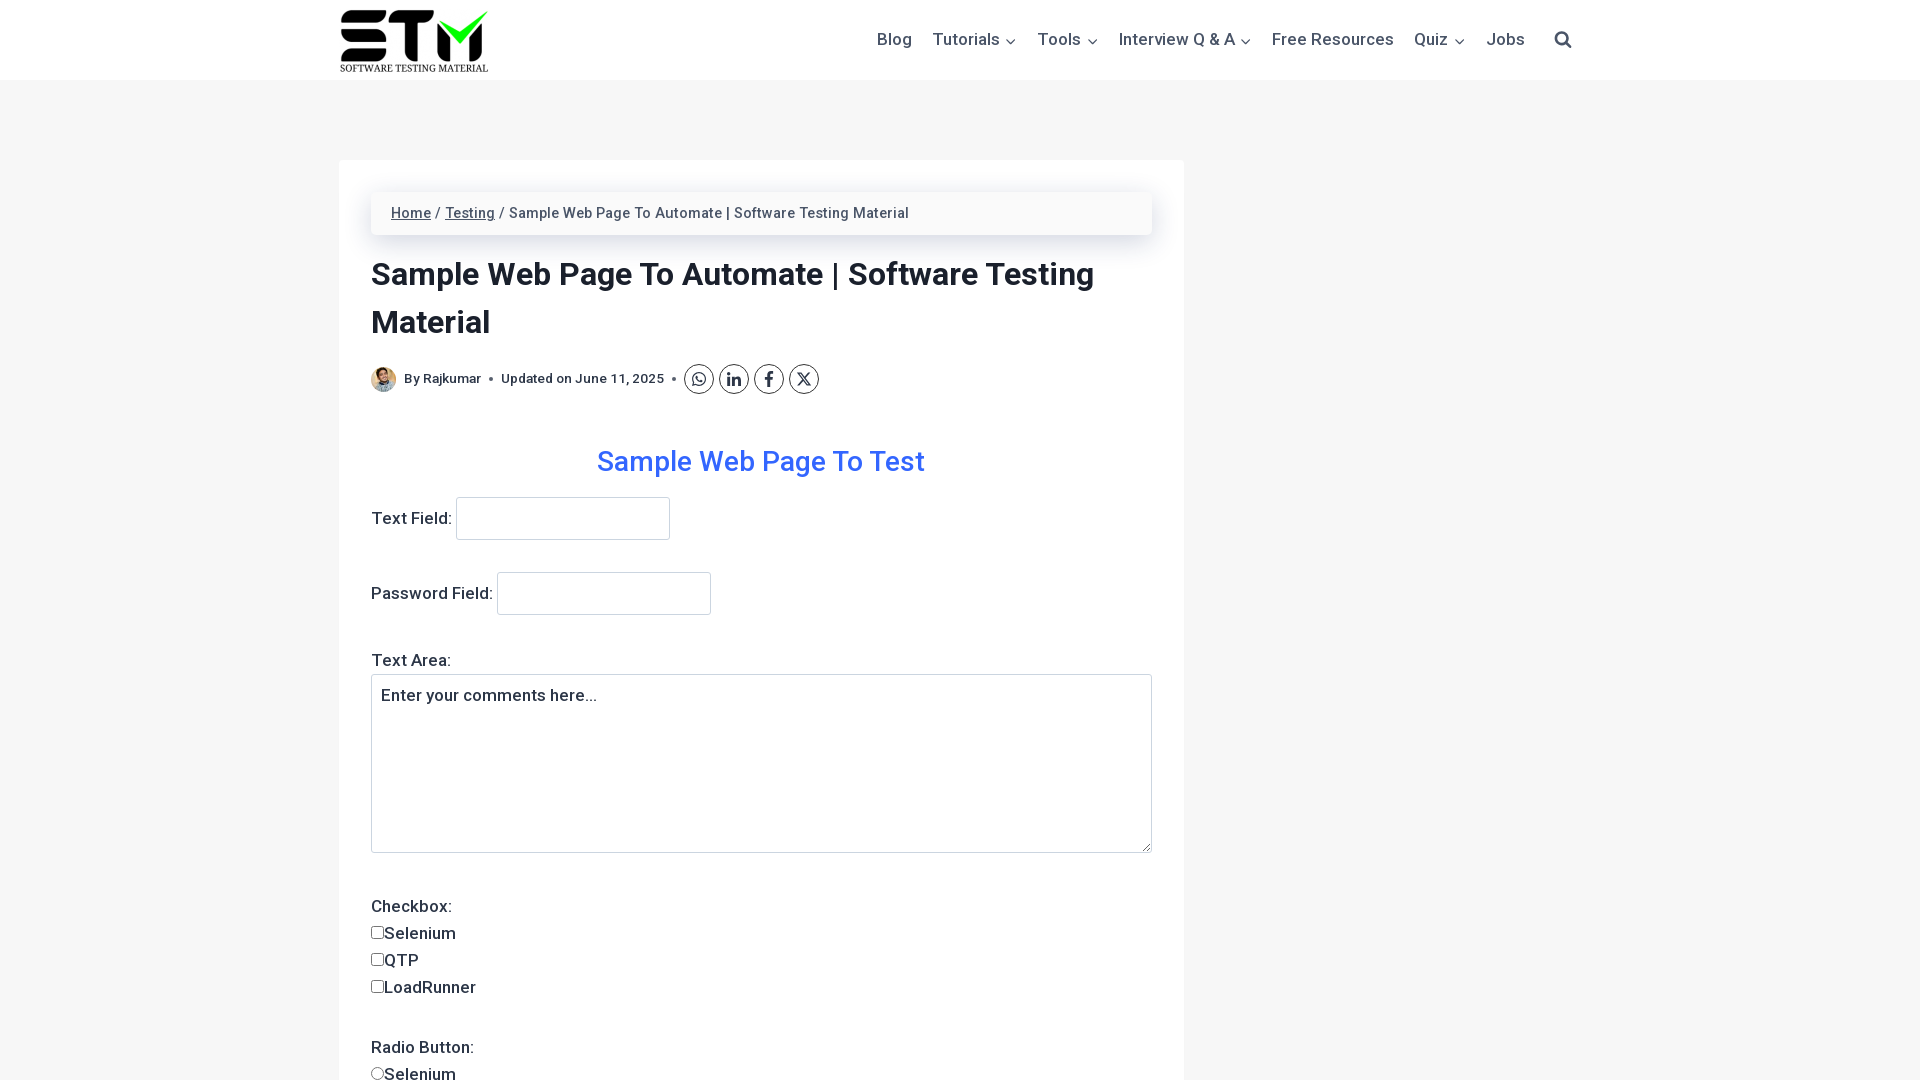

Deselected 'Selenium' option from dropdown
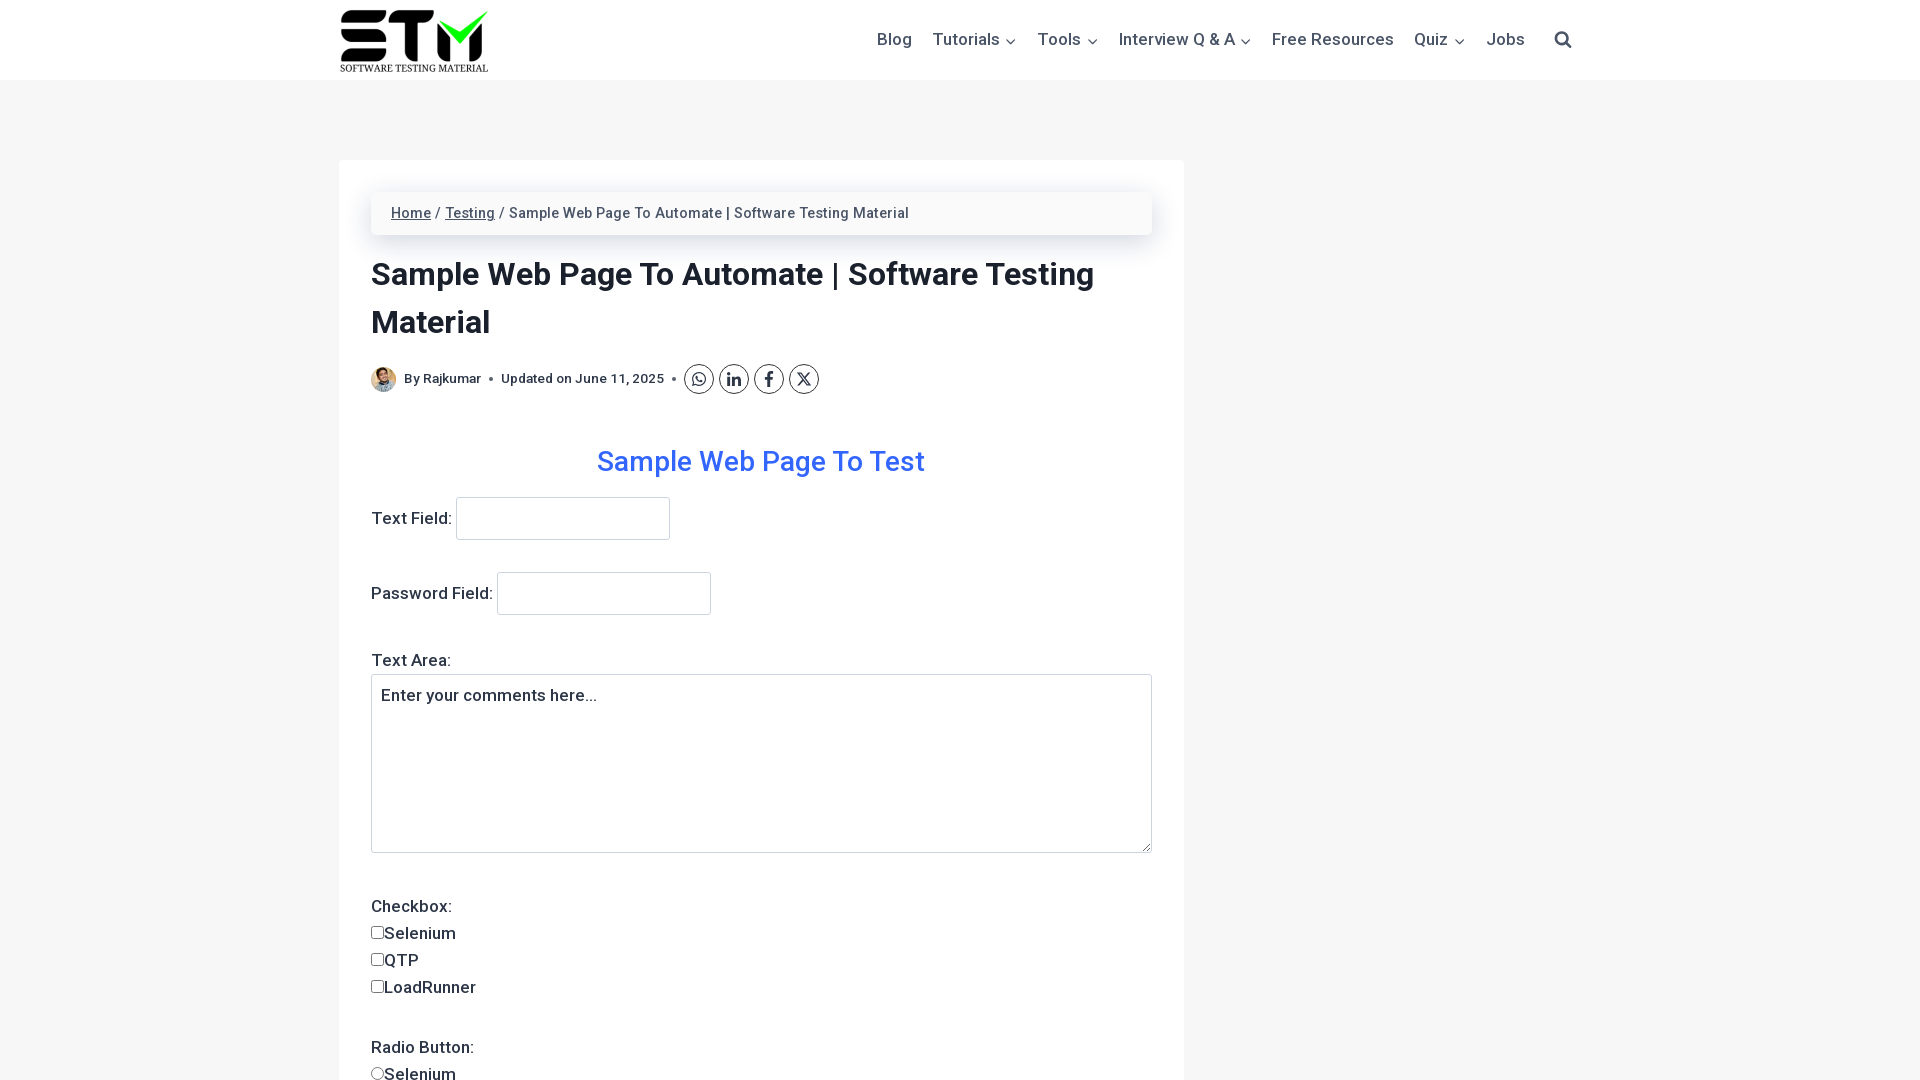

Verified multi-select dropdown is present and interactable
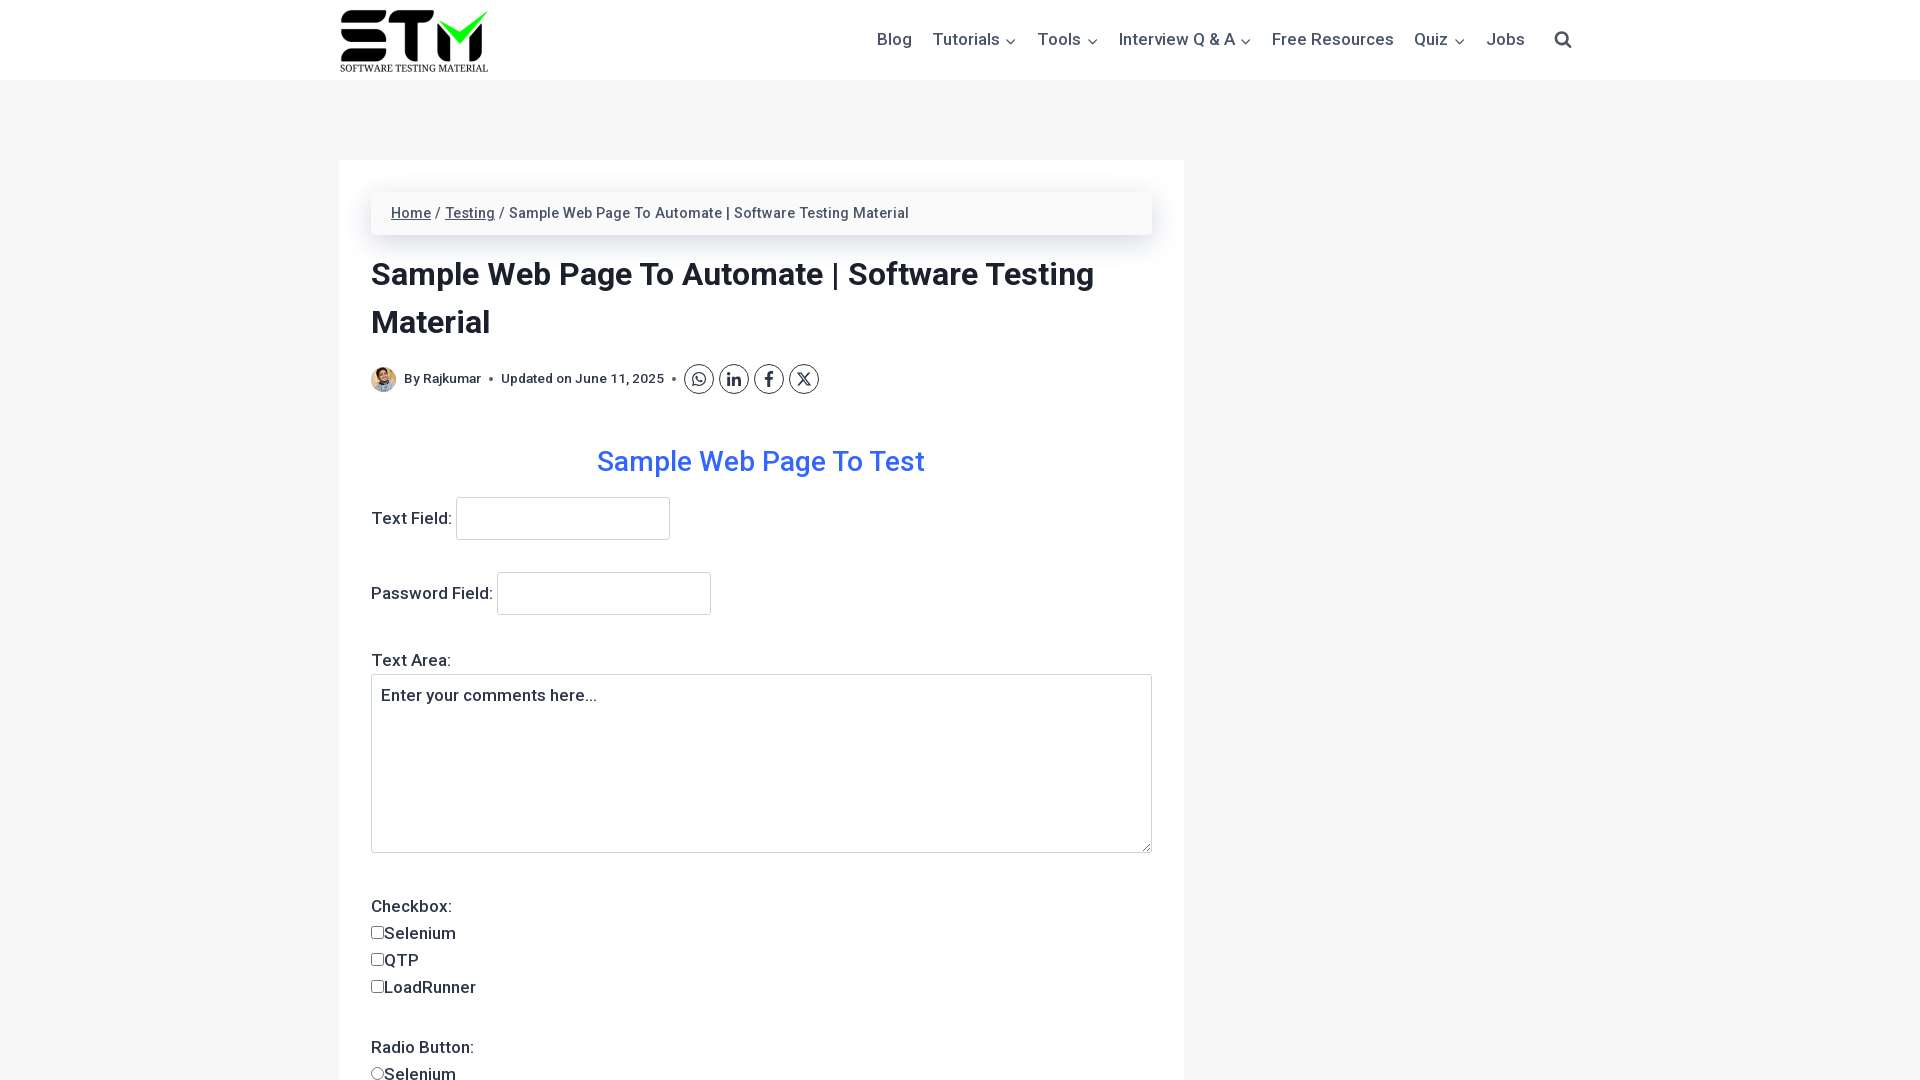

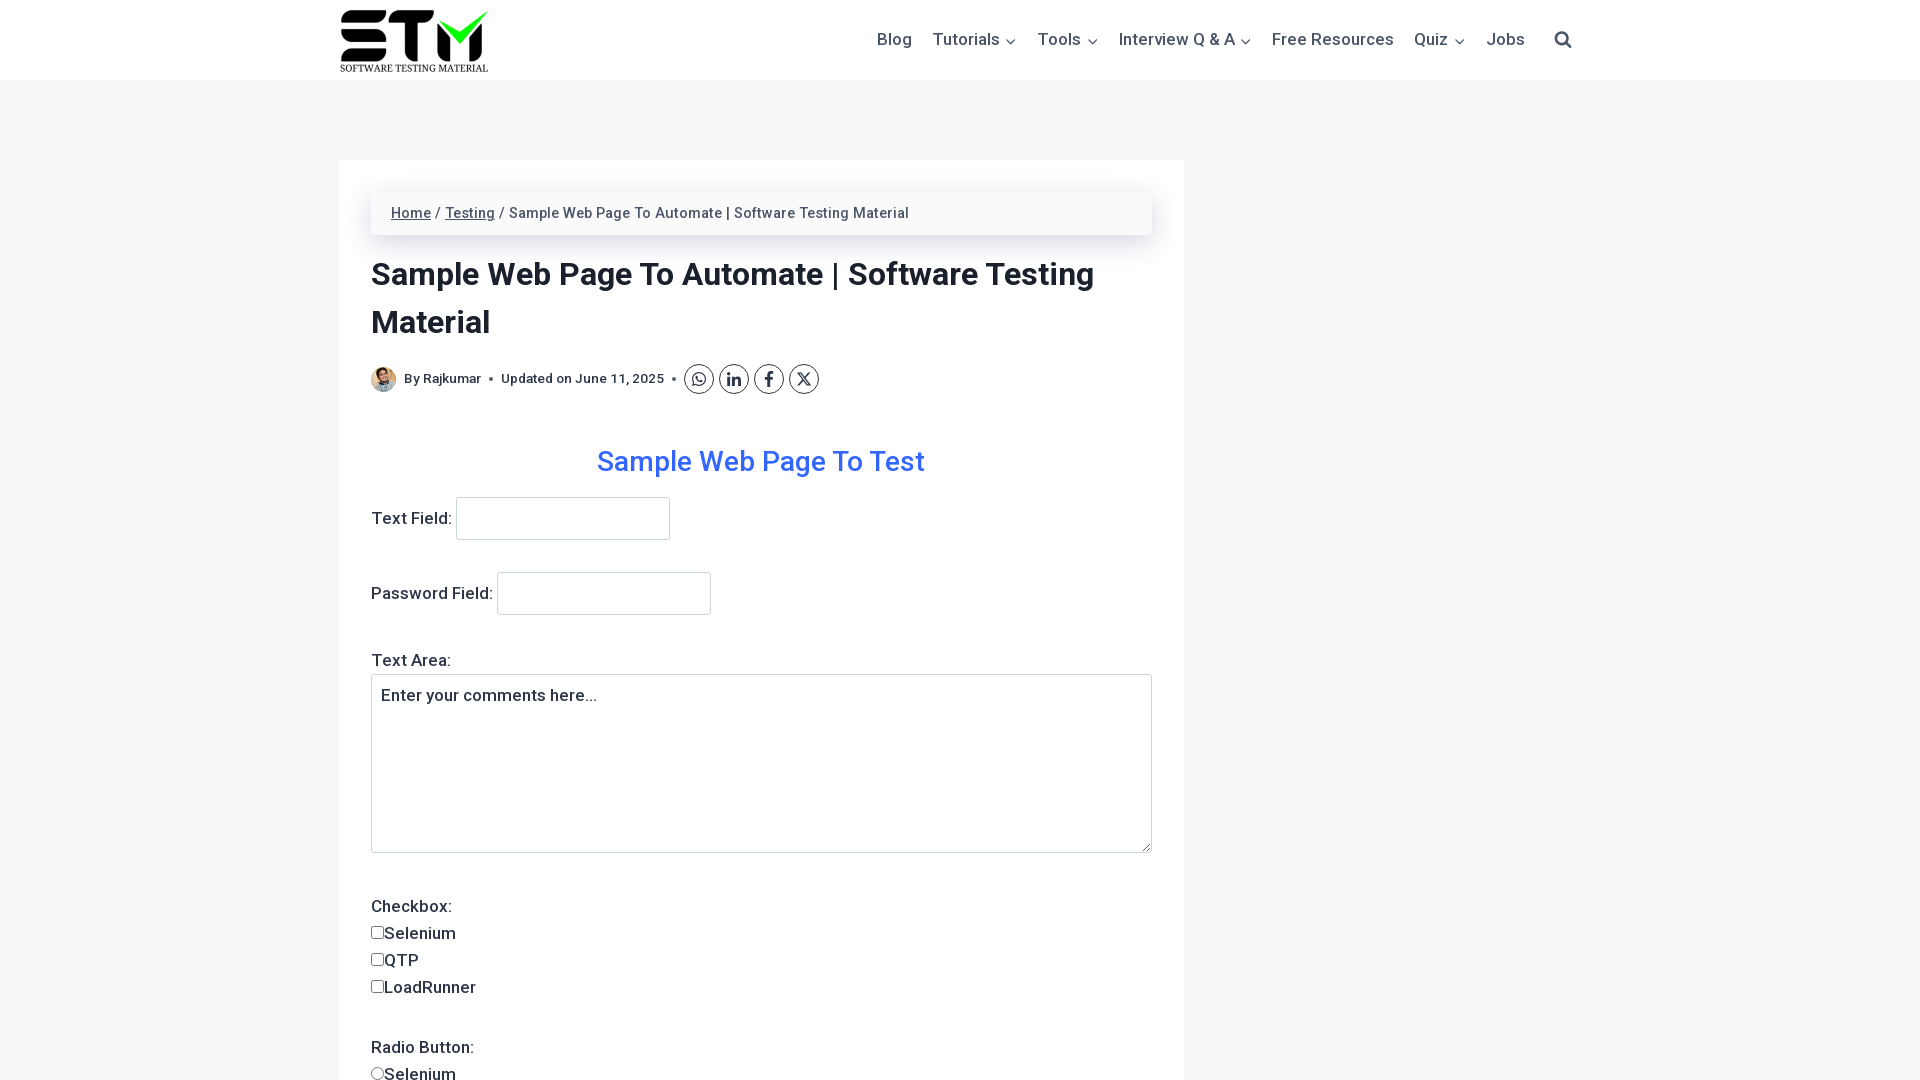